Tests JavaScript prompt dialog handling by clicking a button to trigger a prompt, entering text into it, and accepting the dialog.

Starting URL: https://the-internet.herokuapp.com/javascript_alerts

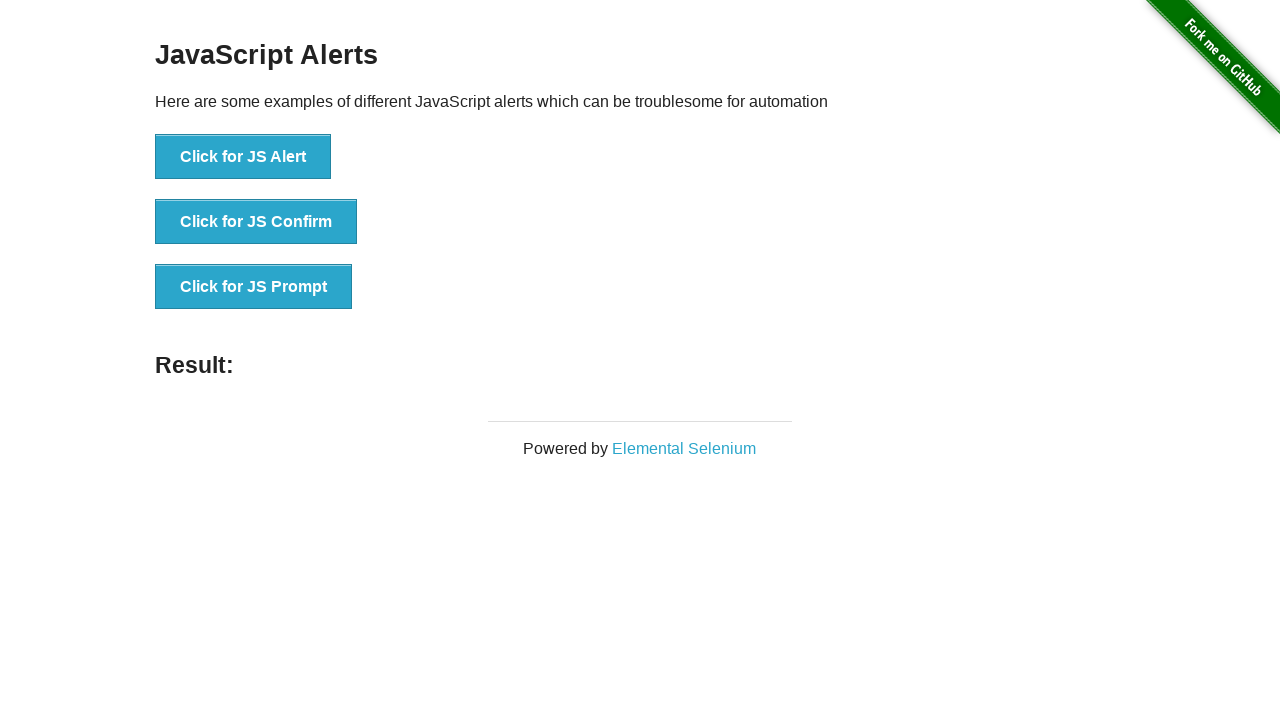

Clicked 'Click for JS Prompt' button to trigger JavaScript prompt dialog at (254, 287) on xpath=//button[text()='Click for JS Prompt']
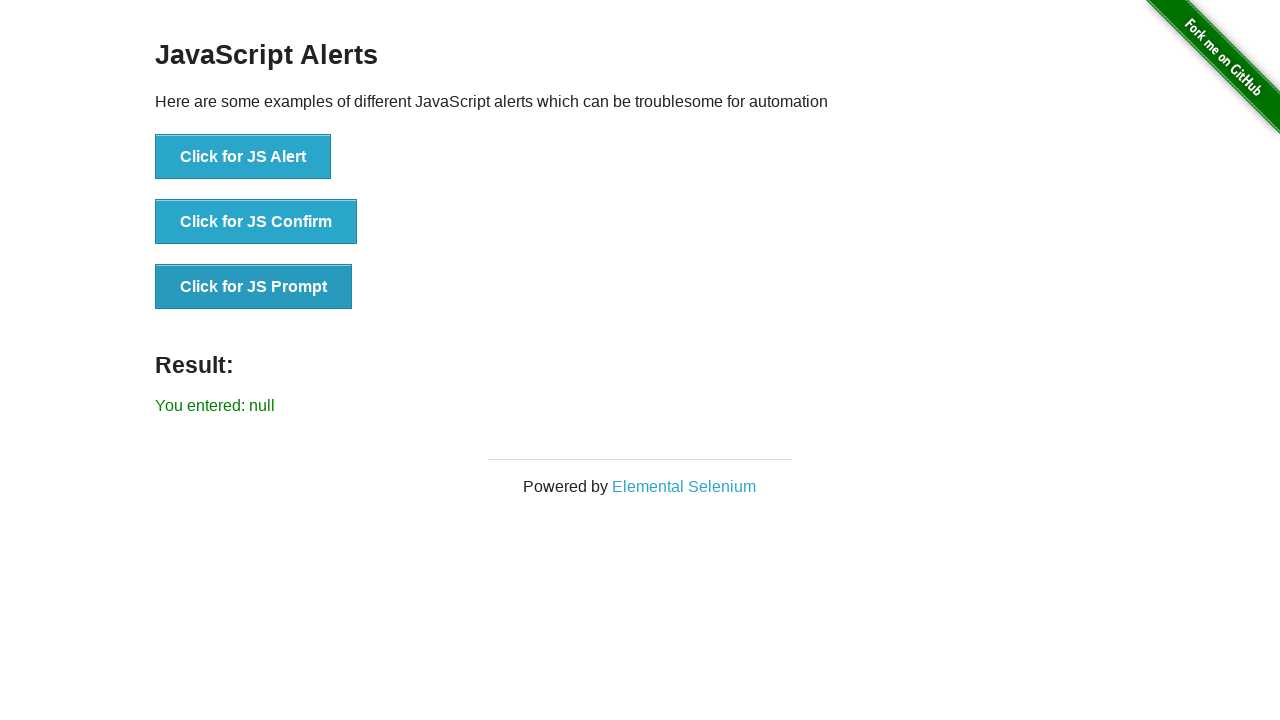

Registered dialog event listener to handle prompts
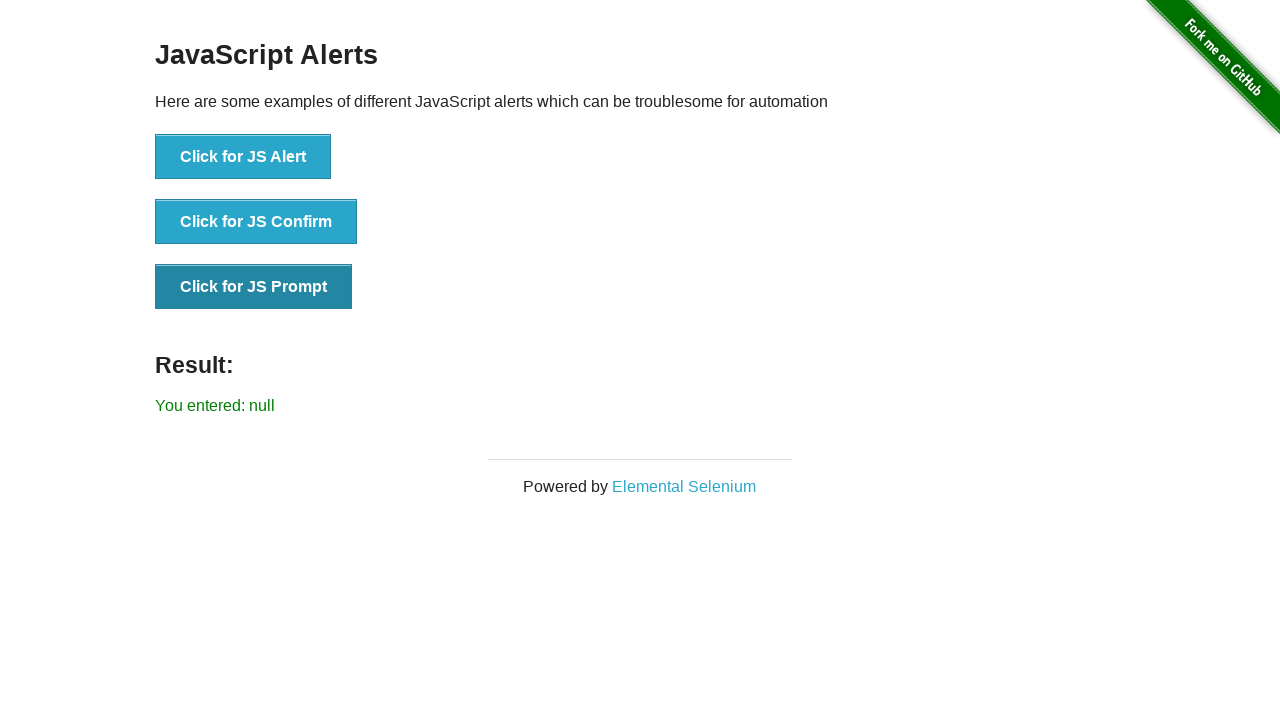

Removed previous dialog event listener
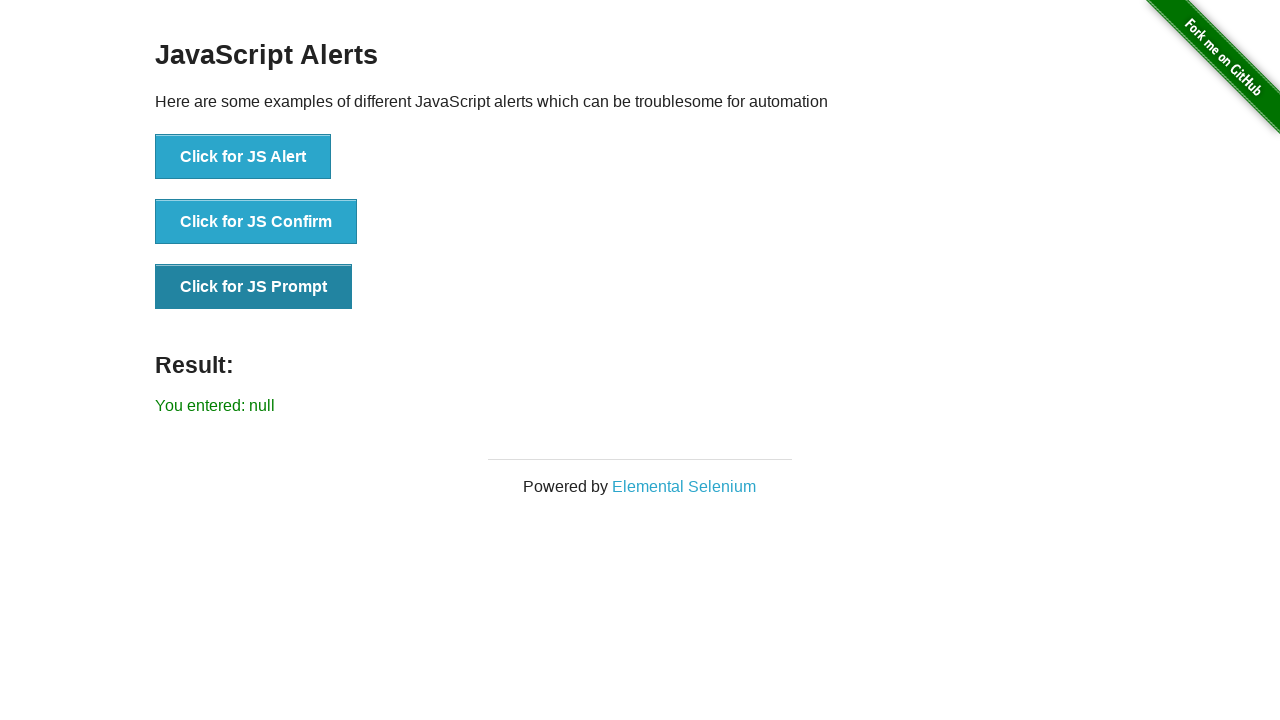

Registered one-time dialog handler to accept prompt with text 'naveen'
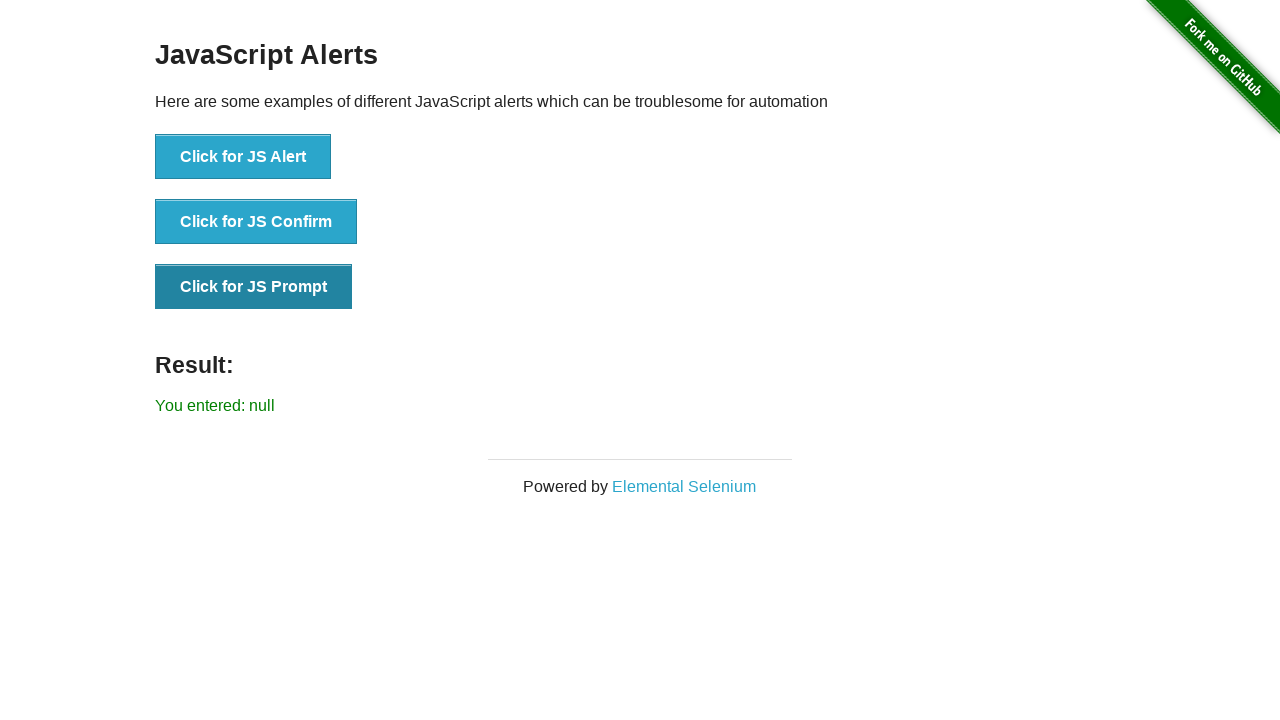

Clicked 'Click for JS Prompt' button to trigger dialog and entered text 'naveen' at (254, 287) on xpath=//button[text()='Click for JS Prompt']
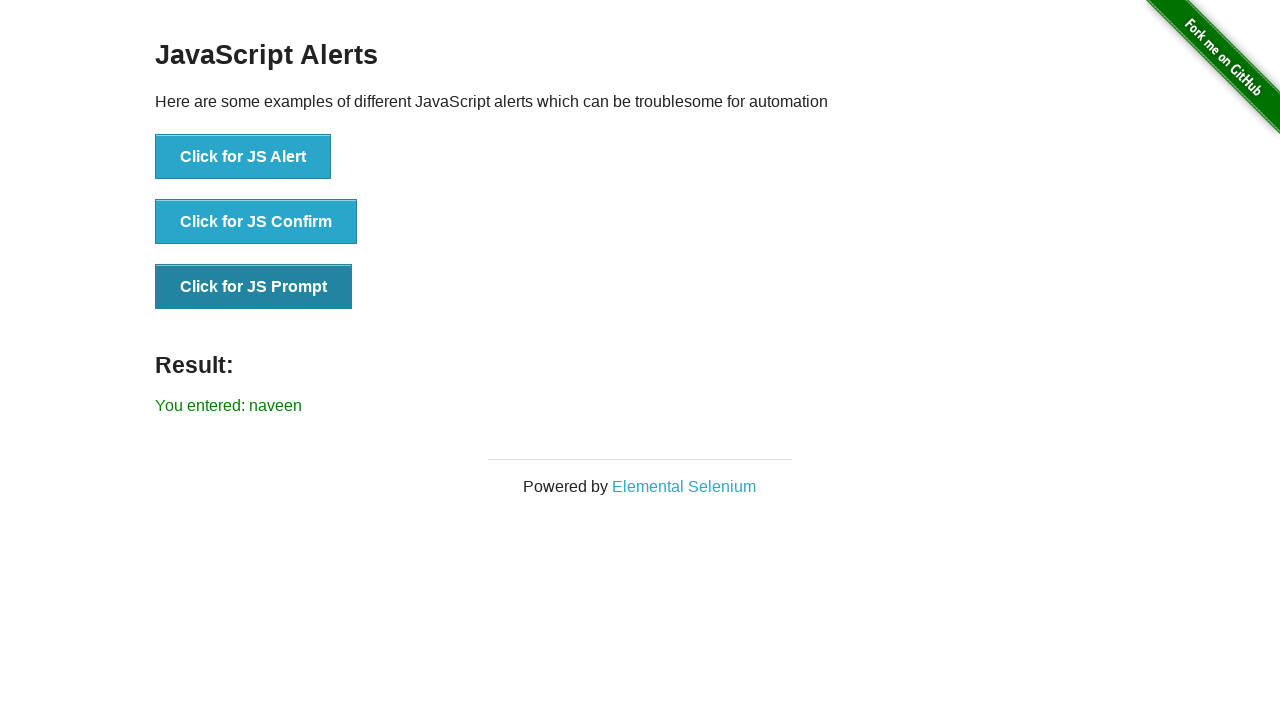

Result message appeared after accepting the prompt dialog
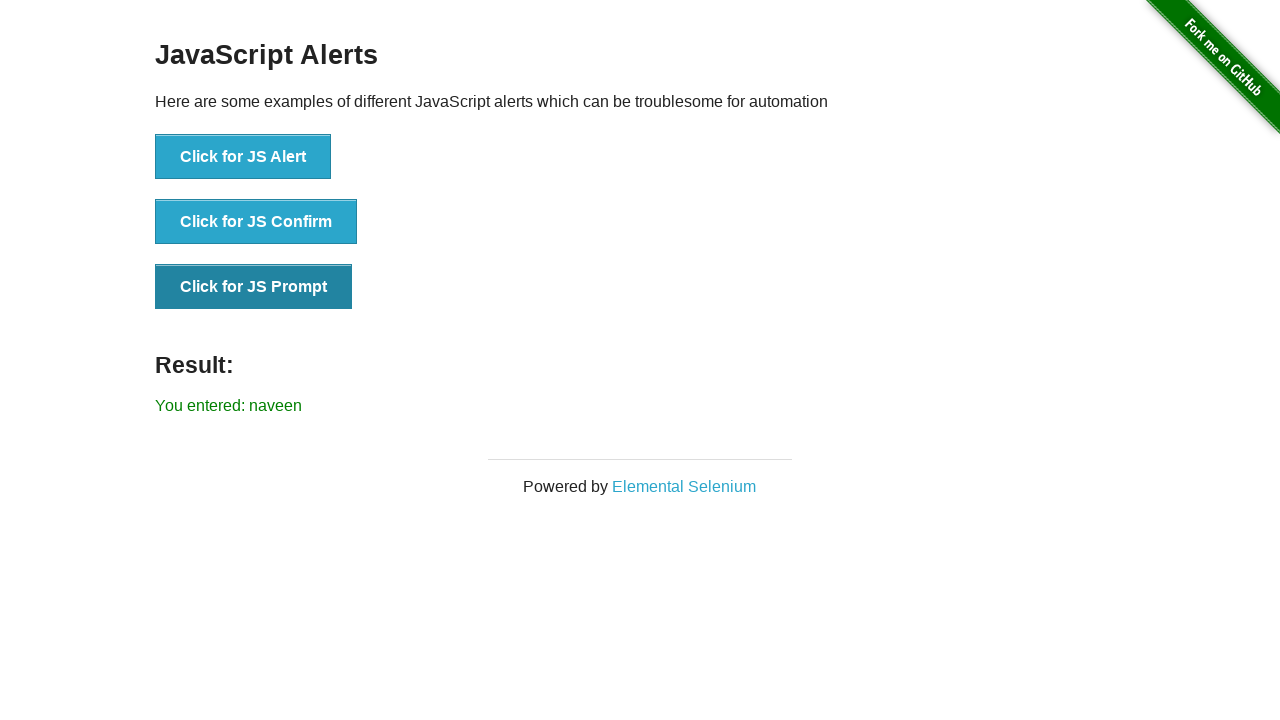

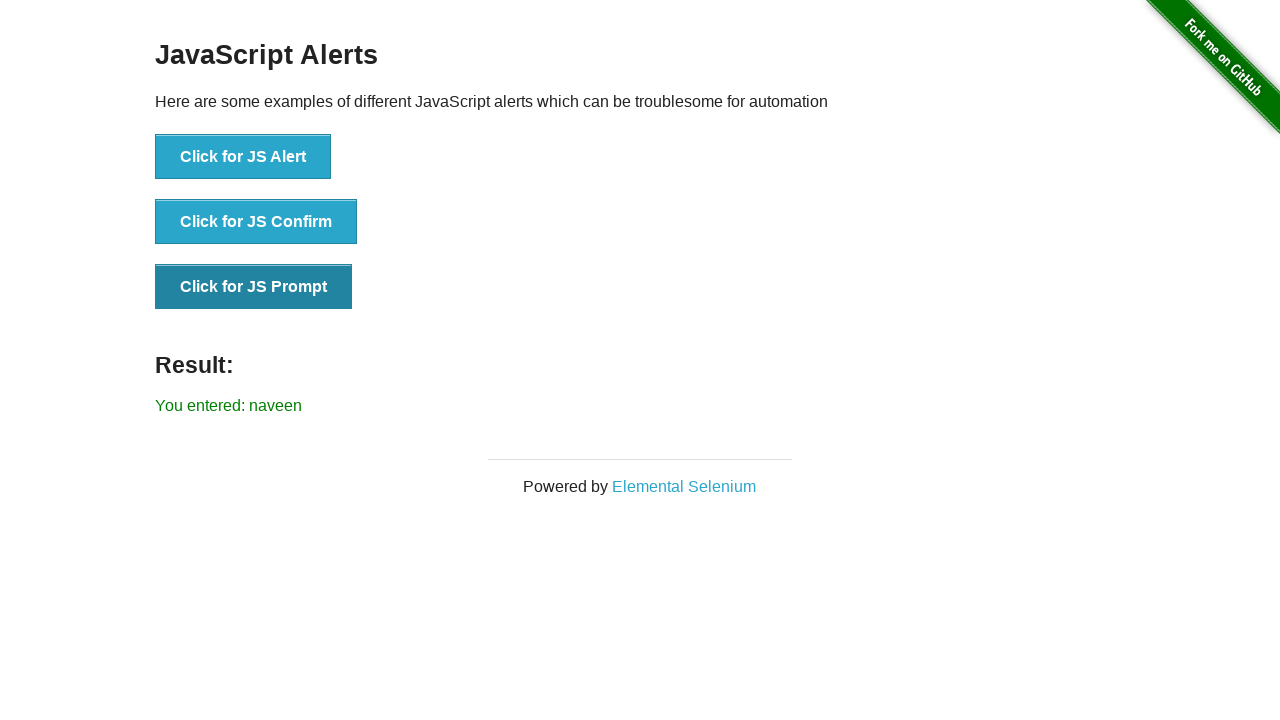